Tests a form submission workflow that reads a value from the page, calculates a mathematical result, fills in an answer field, checks two checkboxes, and submits the form

Starting URL: http://suninjuly.github.io/execute_script.html

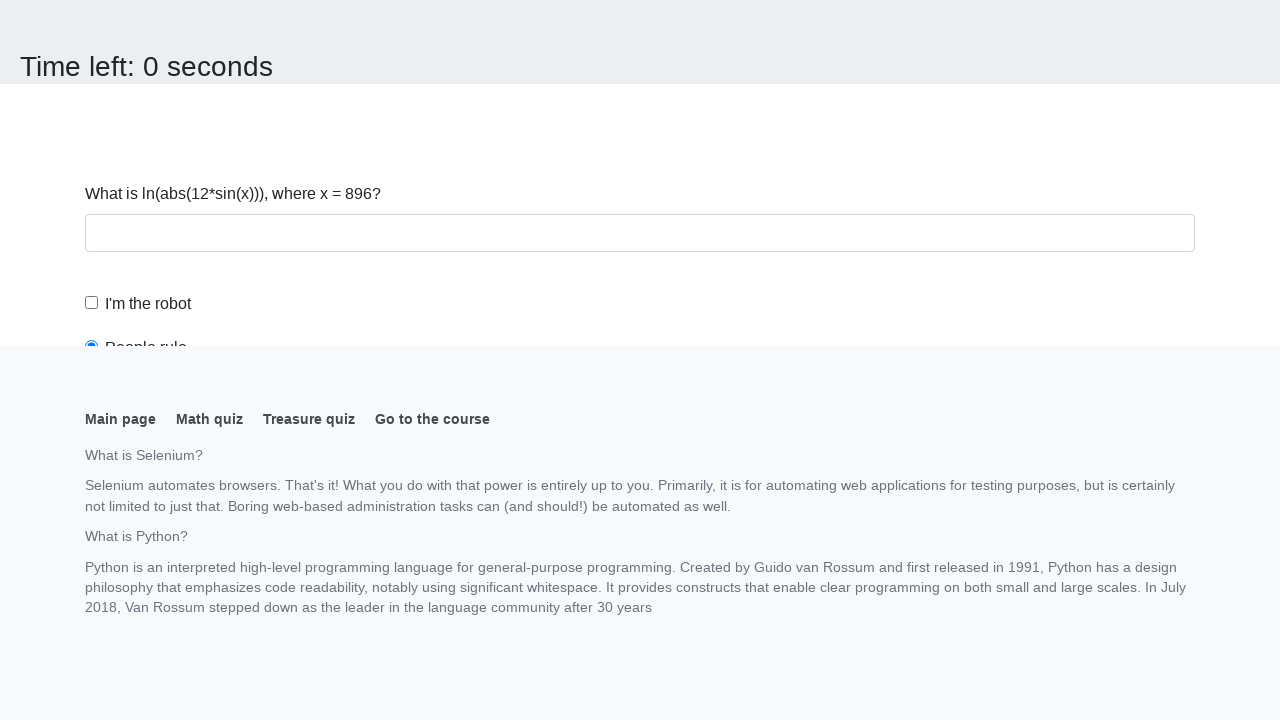

Navigated to form submission page
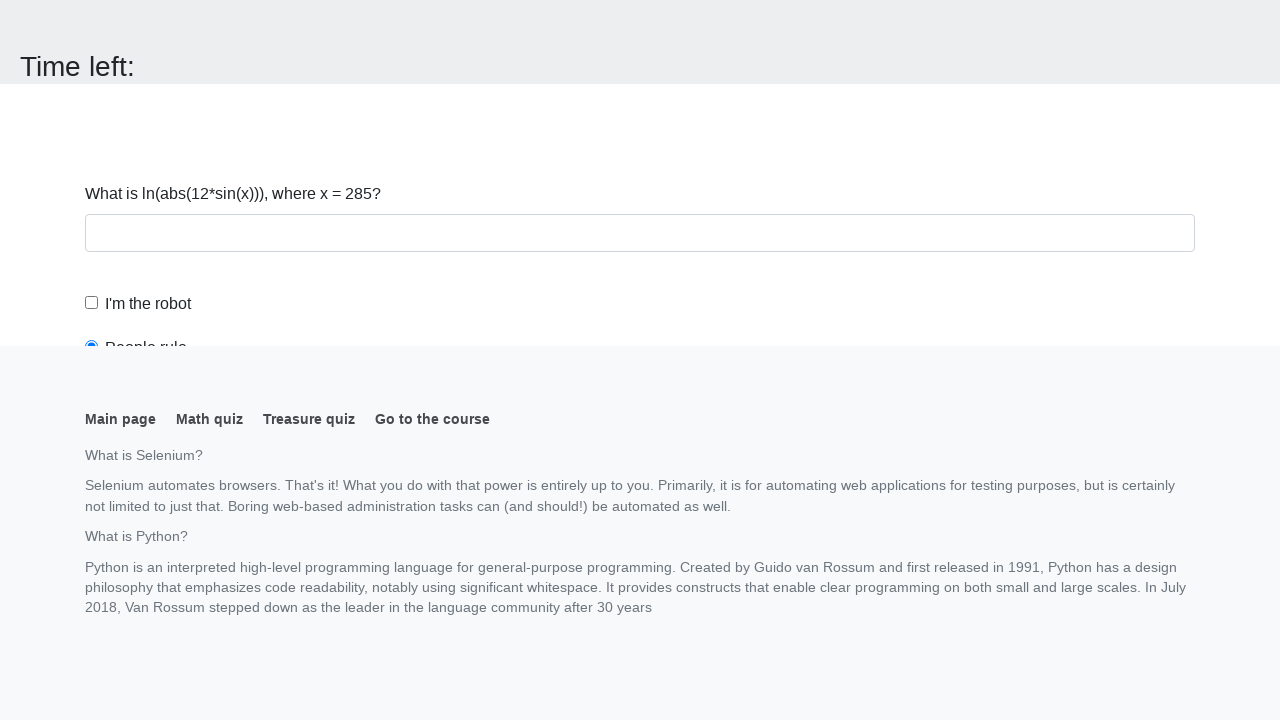

Retrieved input value from page
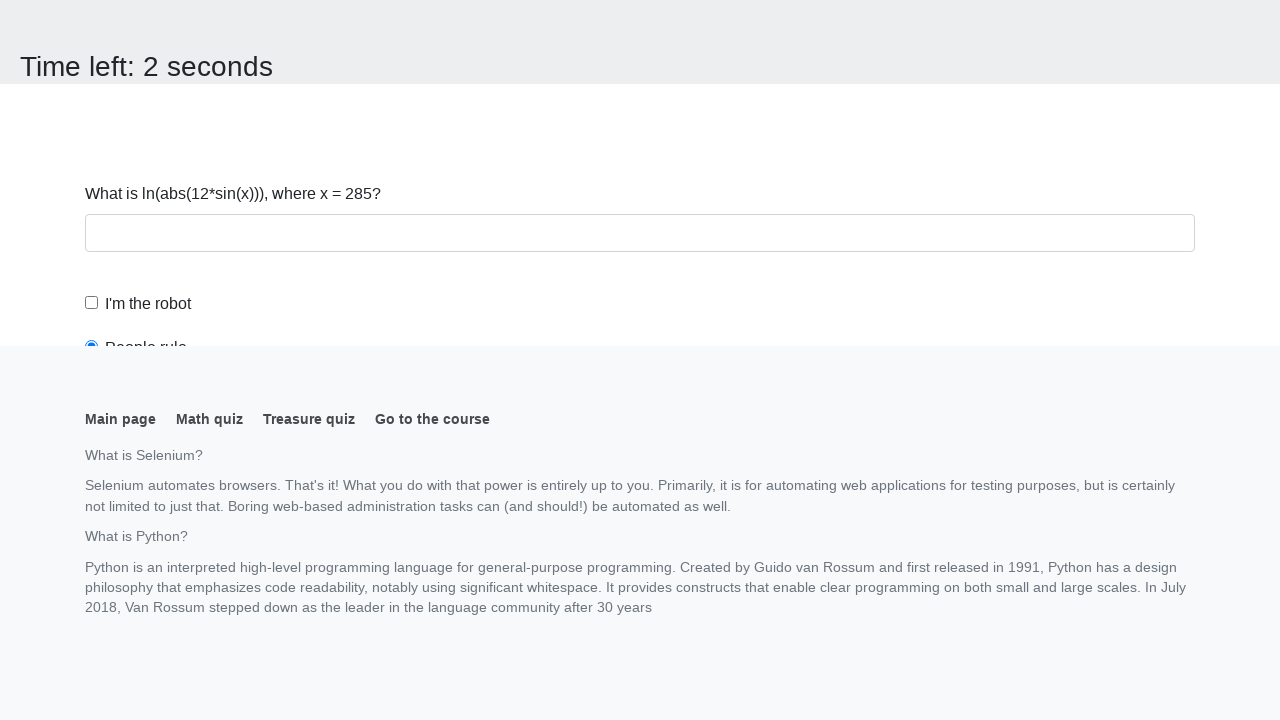

Calculated mathematical result using logarithm formula
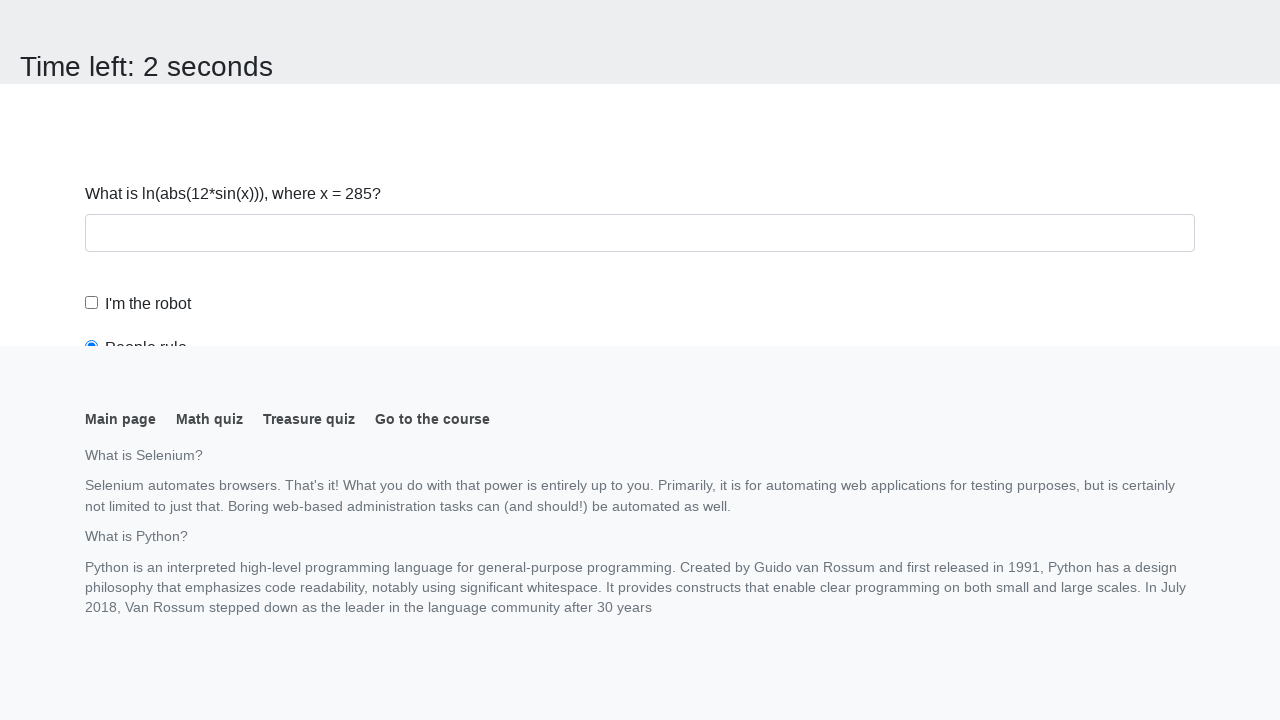

Filled answer field with calculated value on #answer
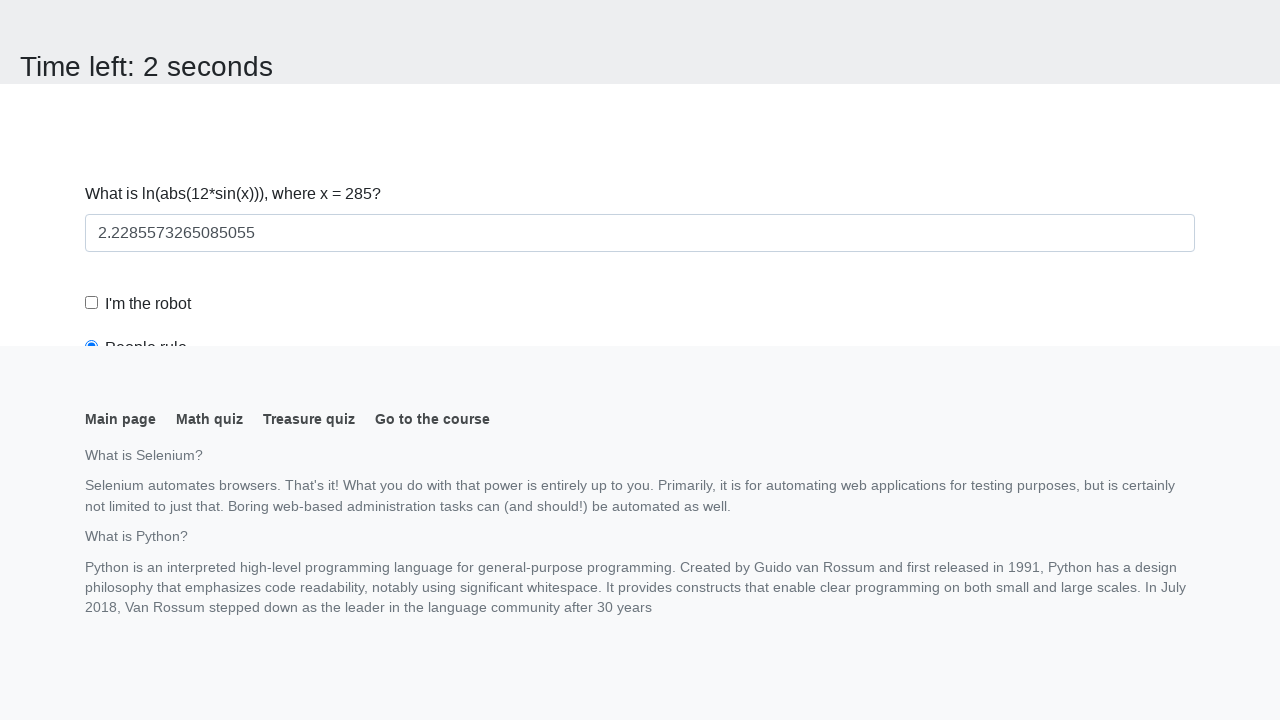

Checked the robot checkbox at (92, 303) on #robotCheckbox
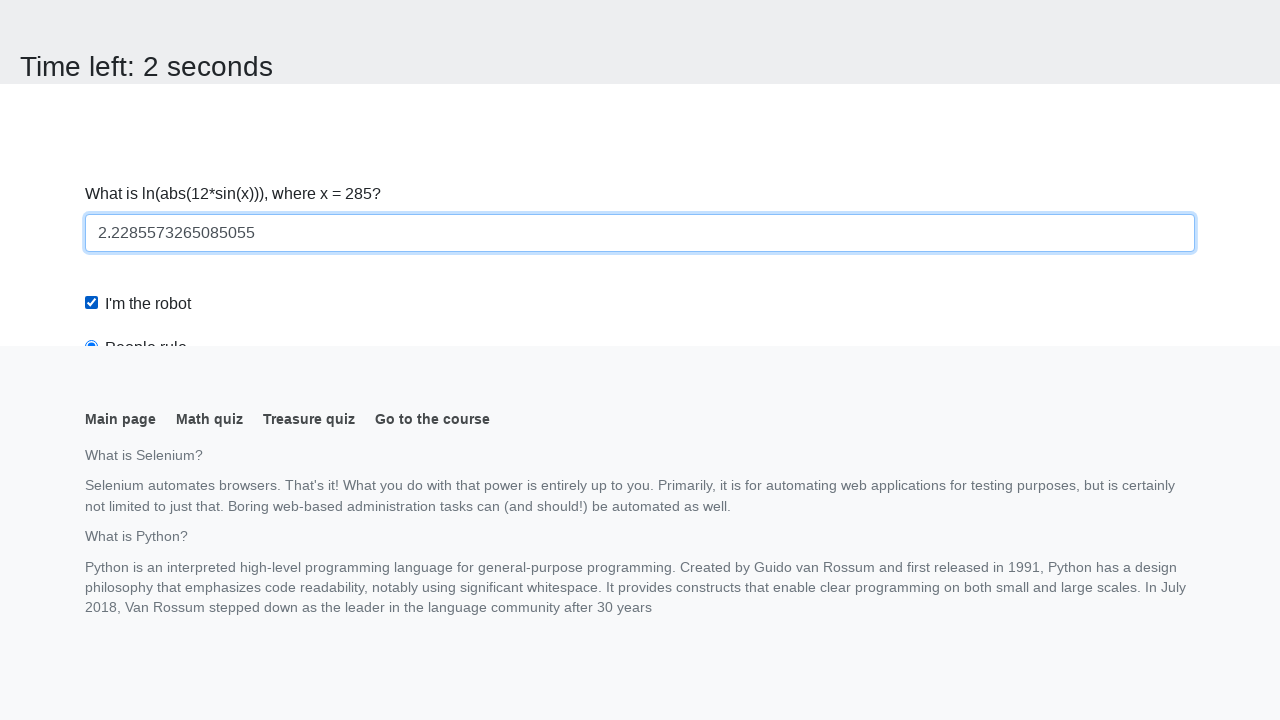

Checked the robots rule checkbox at (92, 7) on #robotsRule
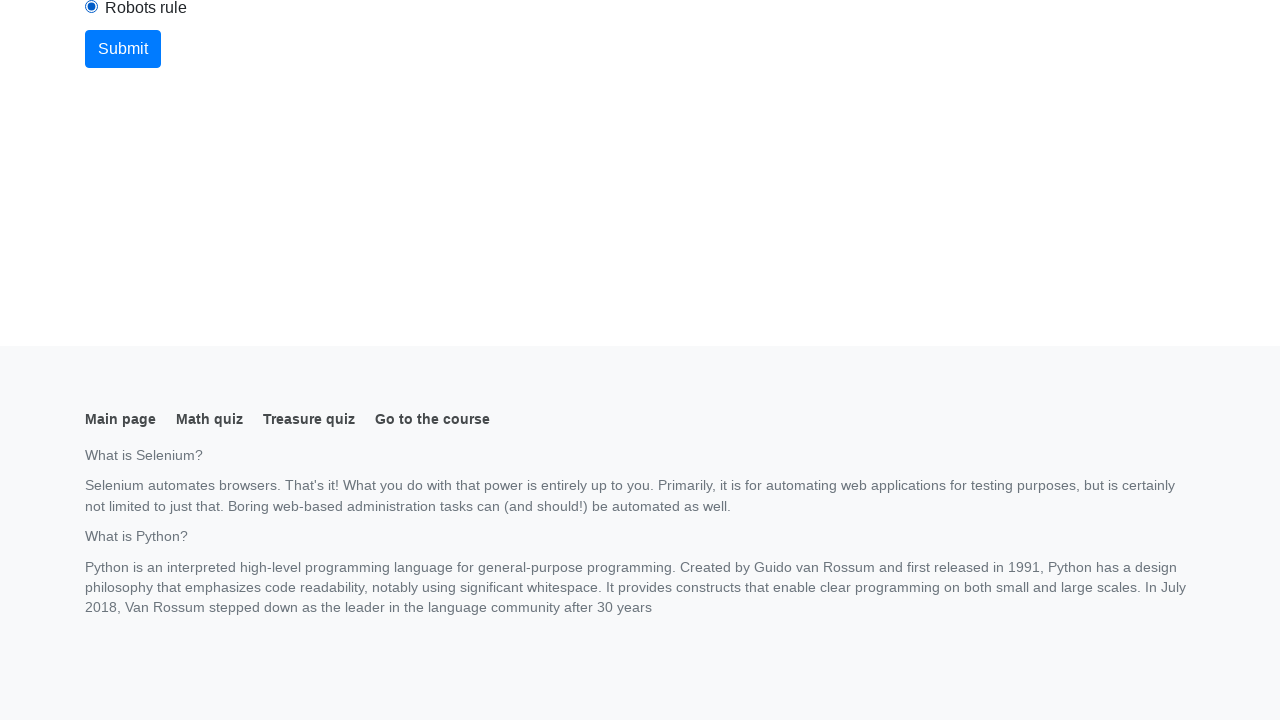

Submitted the form at (123, 49) on button
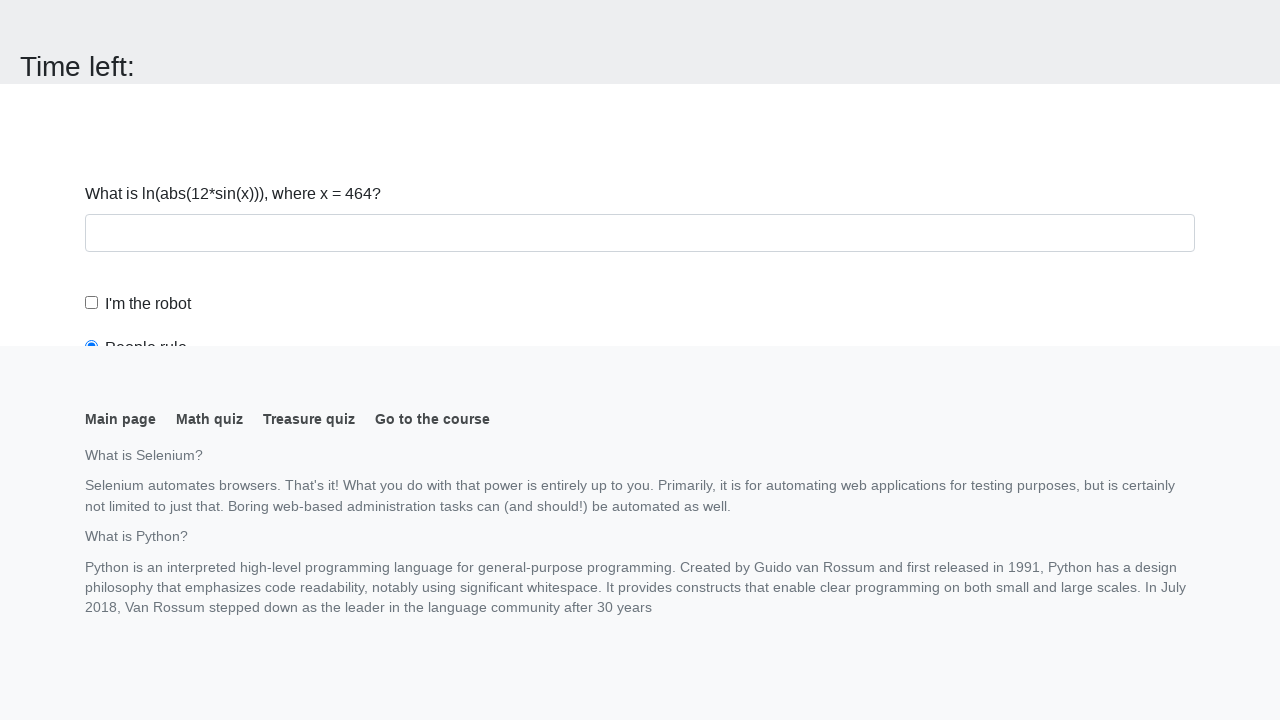

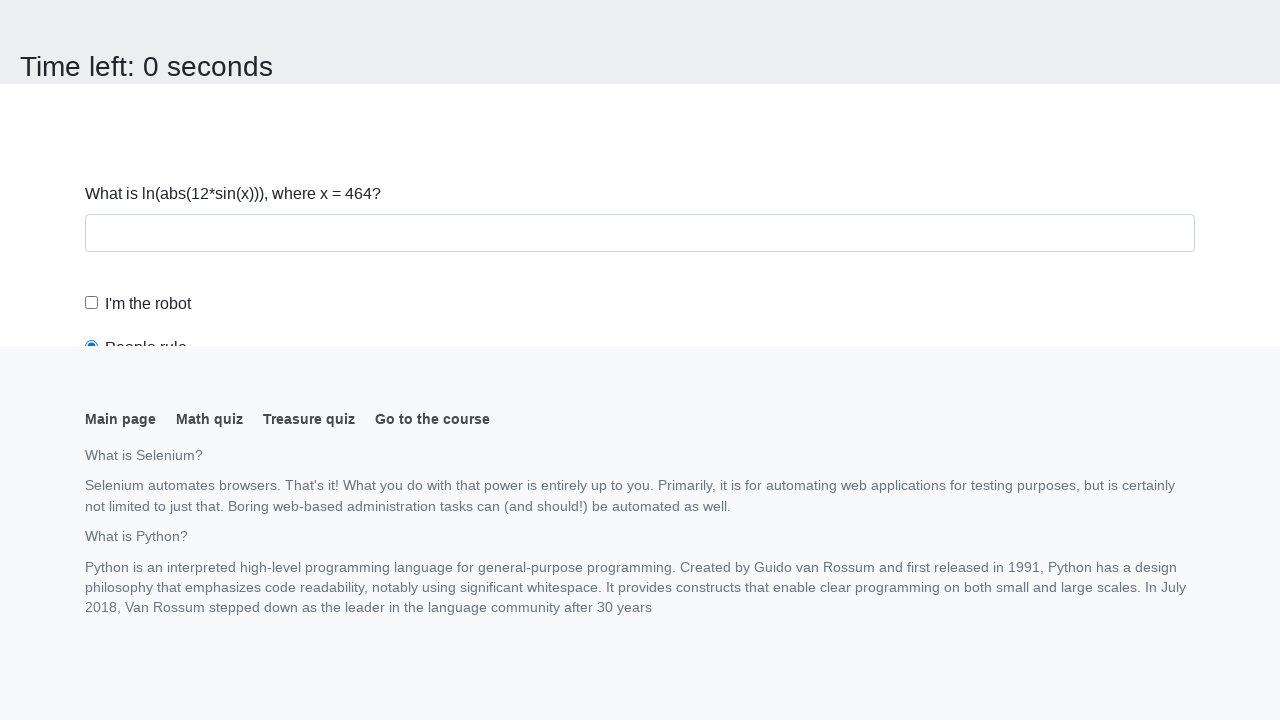